Tests a keypress form by clicking on the name input field, entering a name, and clicking a button to submit.

Starting URL: https://formy-project.herokuapp.com/keypress

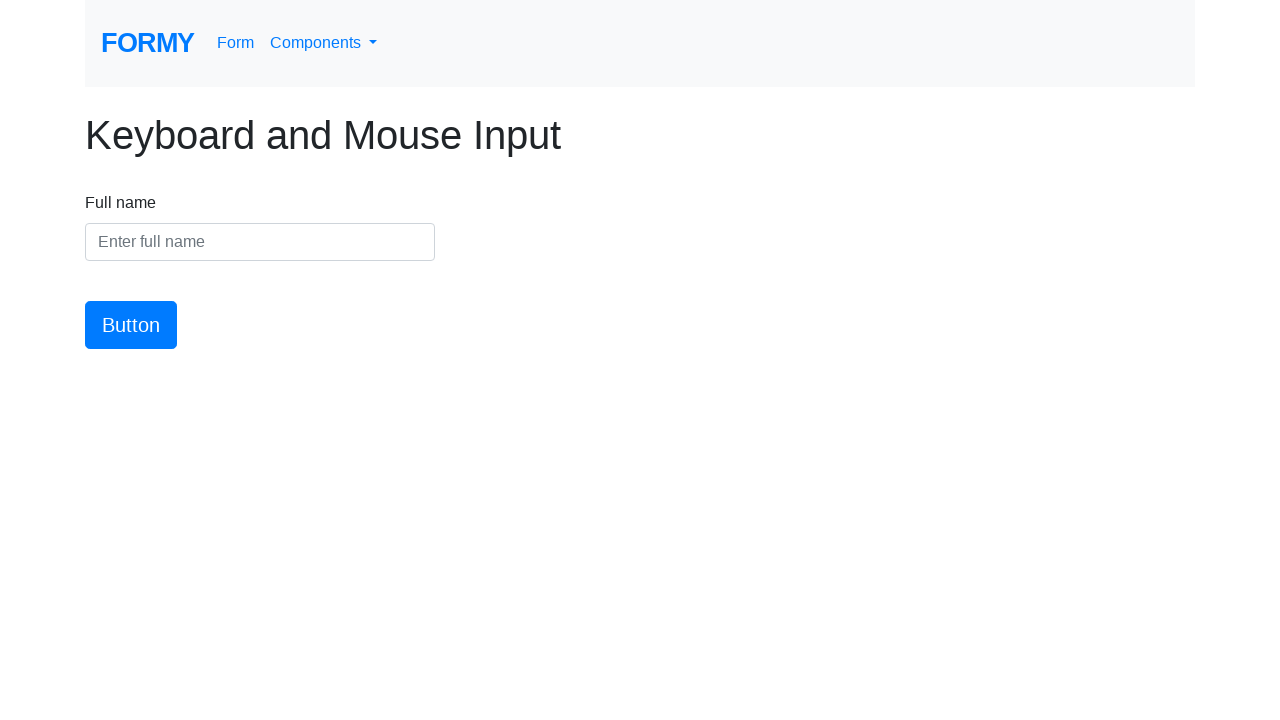

Clicked on the name input field at (260, 242) on #name
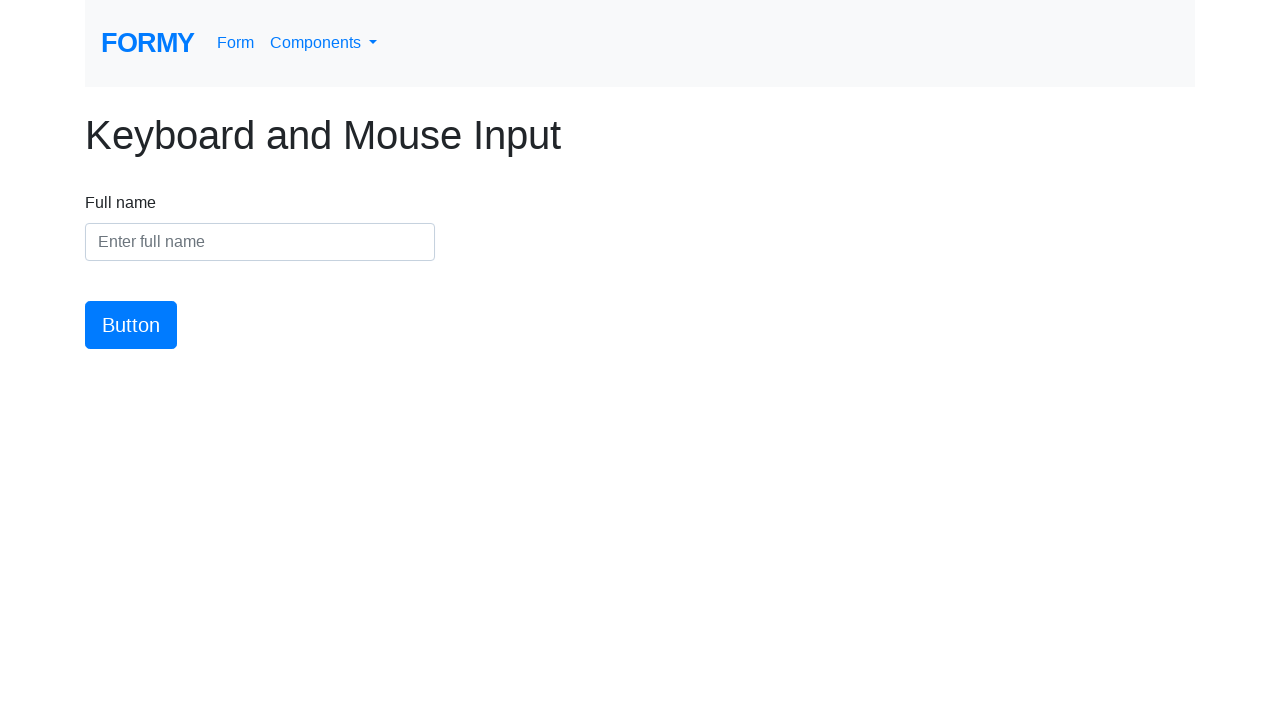

Entered name 'Heena Hans' in the input field on #name
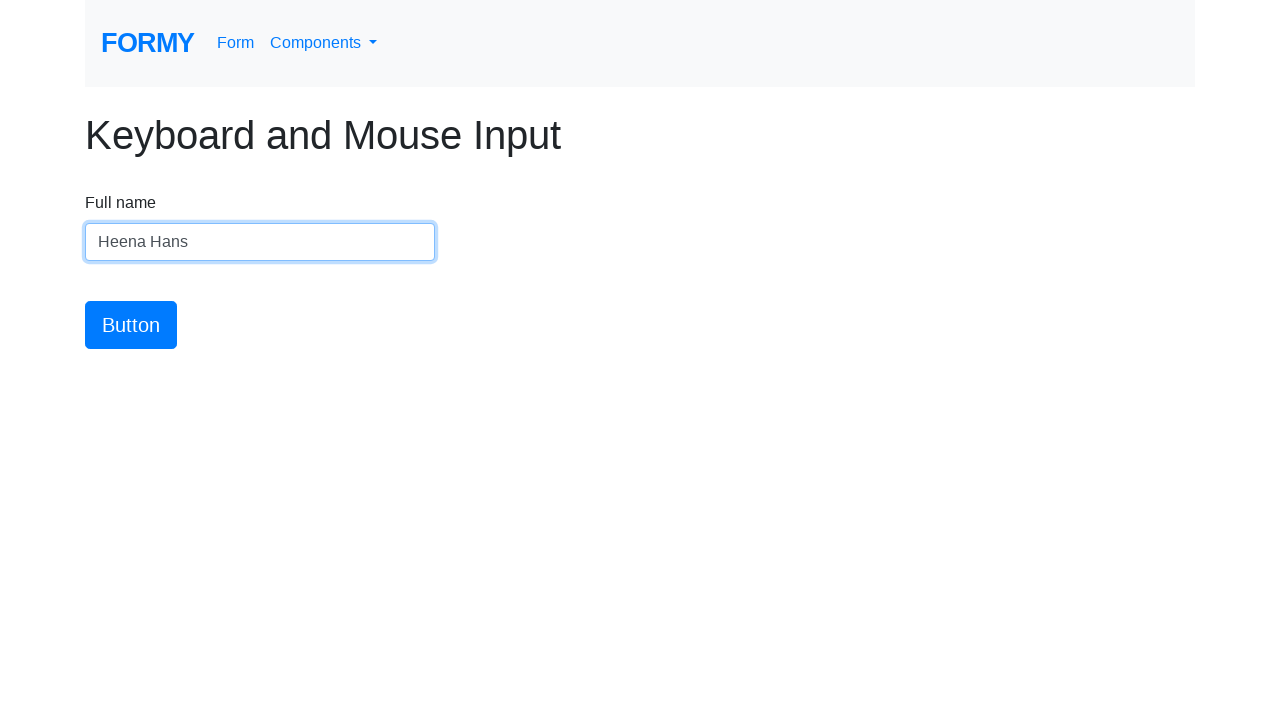

Clicked the submit button at (131, 325) on #button
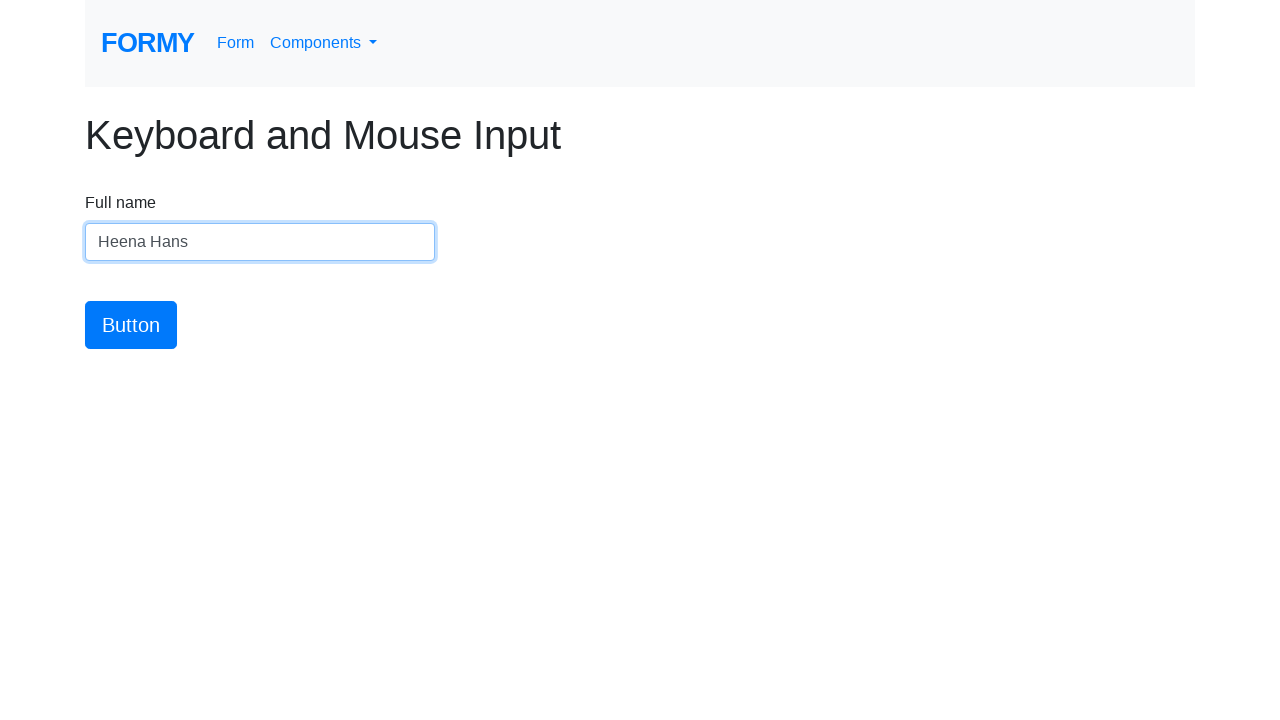

Waited 200ms for response
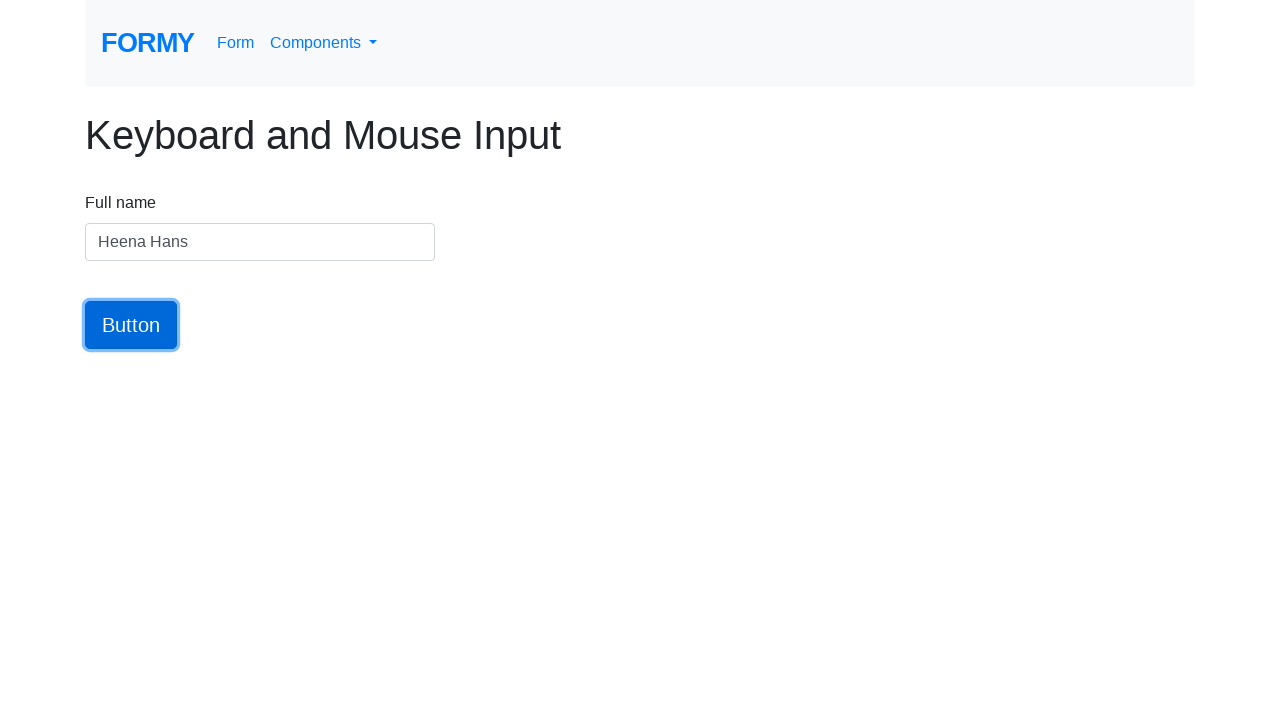

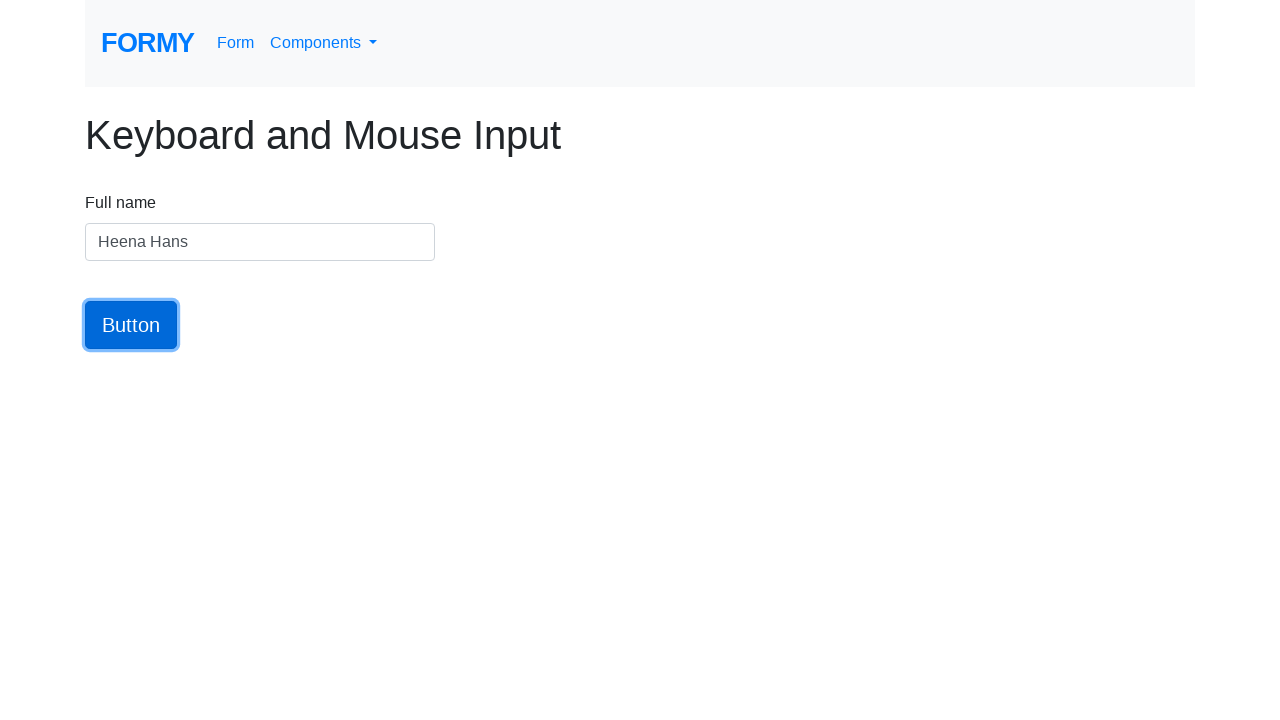